Tests that NoSuchElementException is thrown with implicit wait when clicking a start button and then attempting to click a non-existent element

Starting URL: https://pragmatictesters.github.io/selenium-synchronization/buttons.html

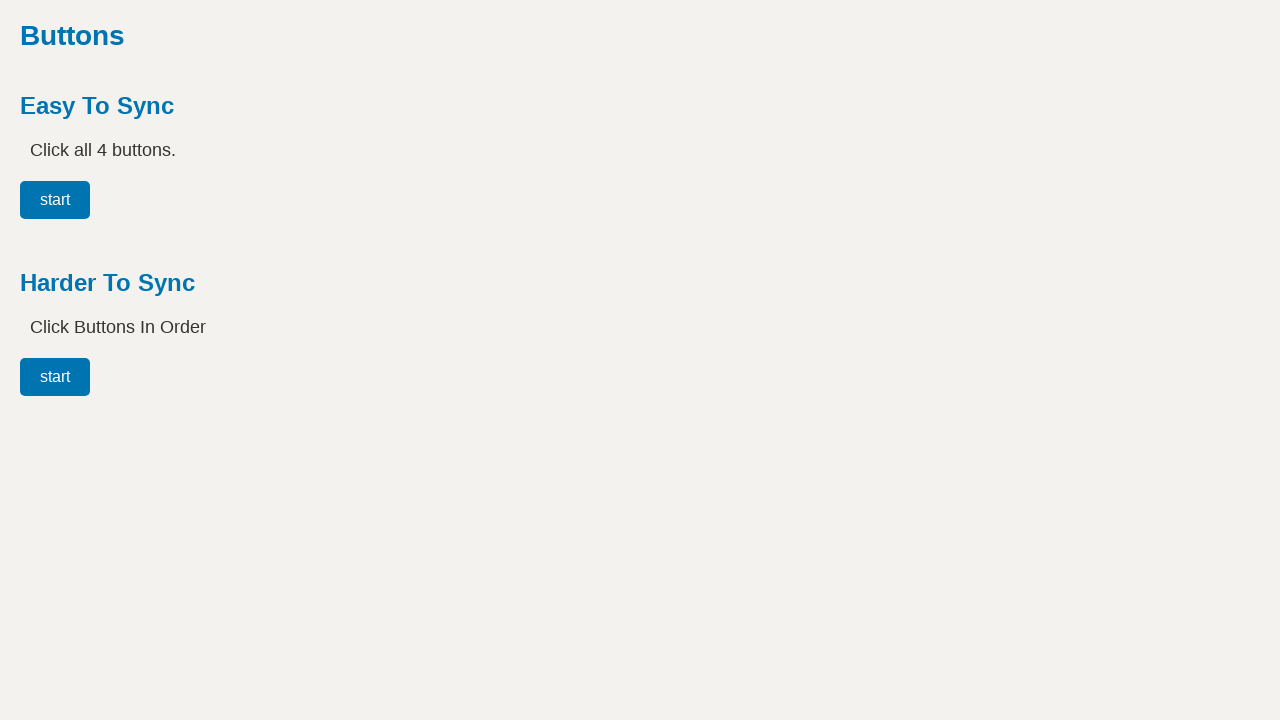

Navigated to buttons synchronization test page
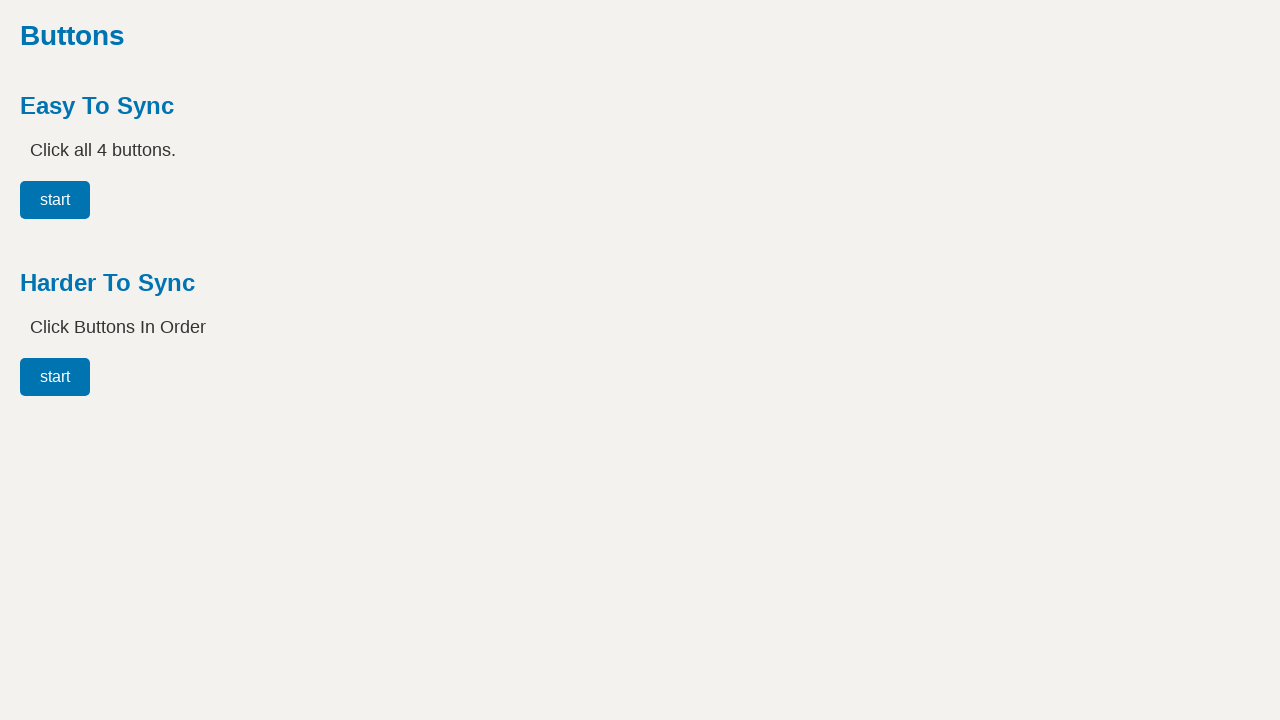

Clicked the Start button (#easy00) at (55, 200) on #easy00
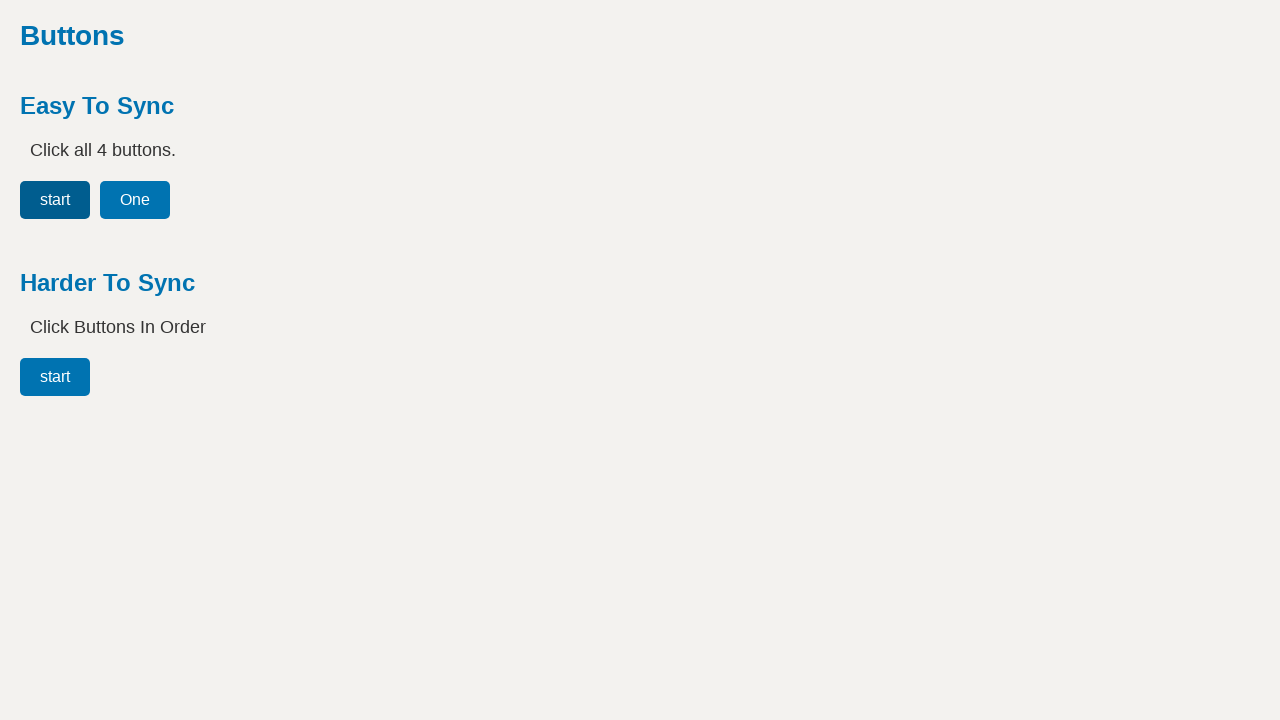

Attempted to click non-existent element (#easy011) and caught expected exception on #easy011
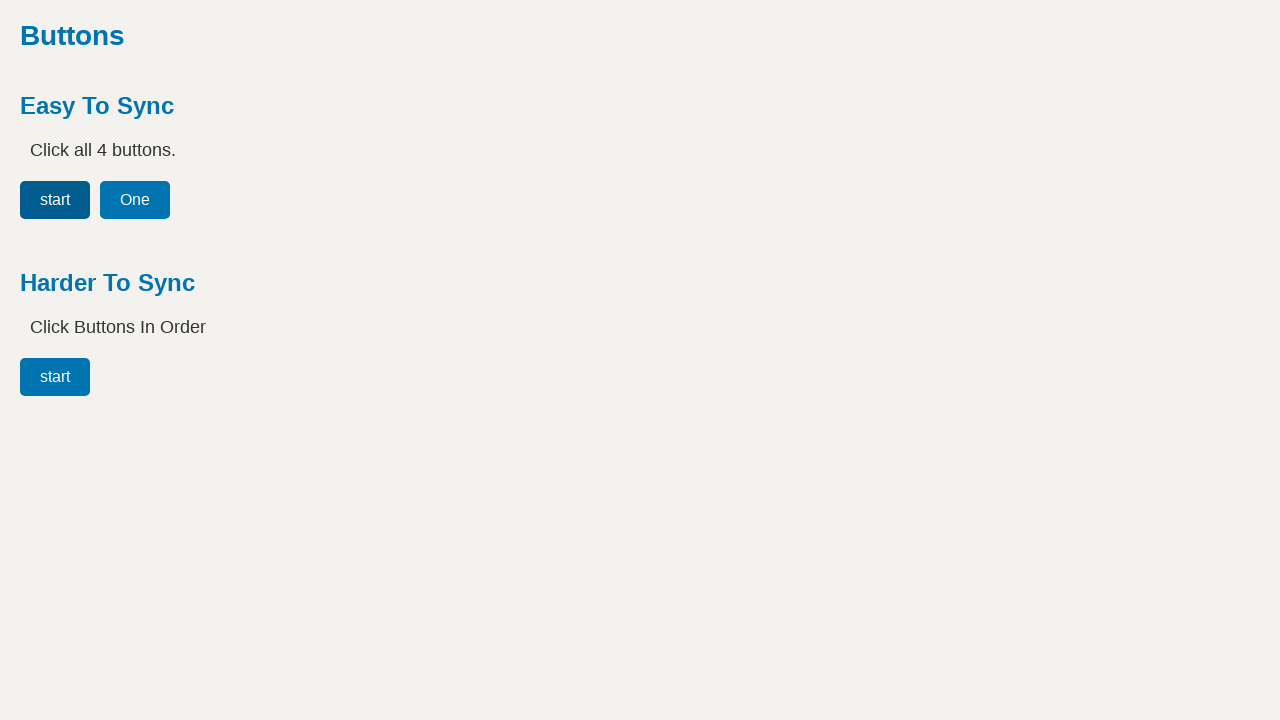

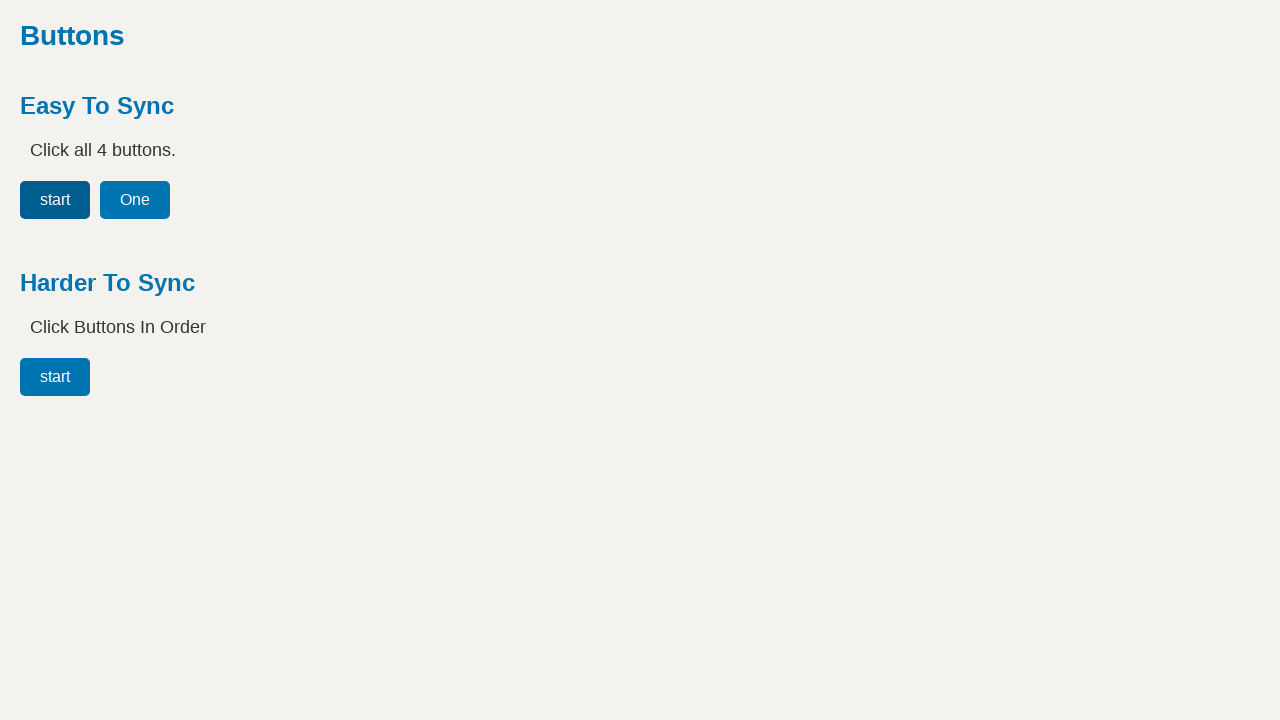